Tests a data types form by filling all fields except zip-code, submitting the form, and verifying that the zip-code field is highlighted with an error (red) while other fields are validated successfully.

Starting URL: https://bonigarcia.dev/selenium-webdriver-java/data-types.html

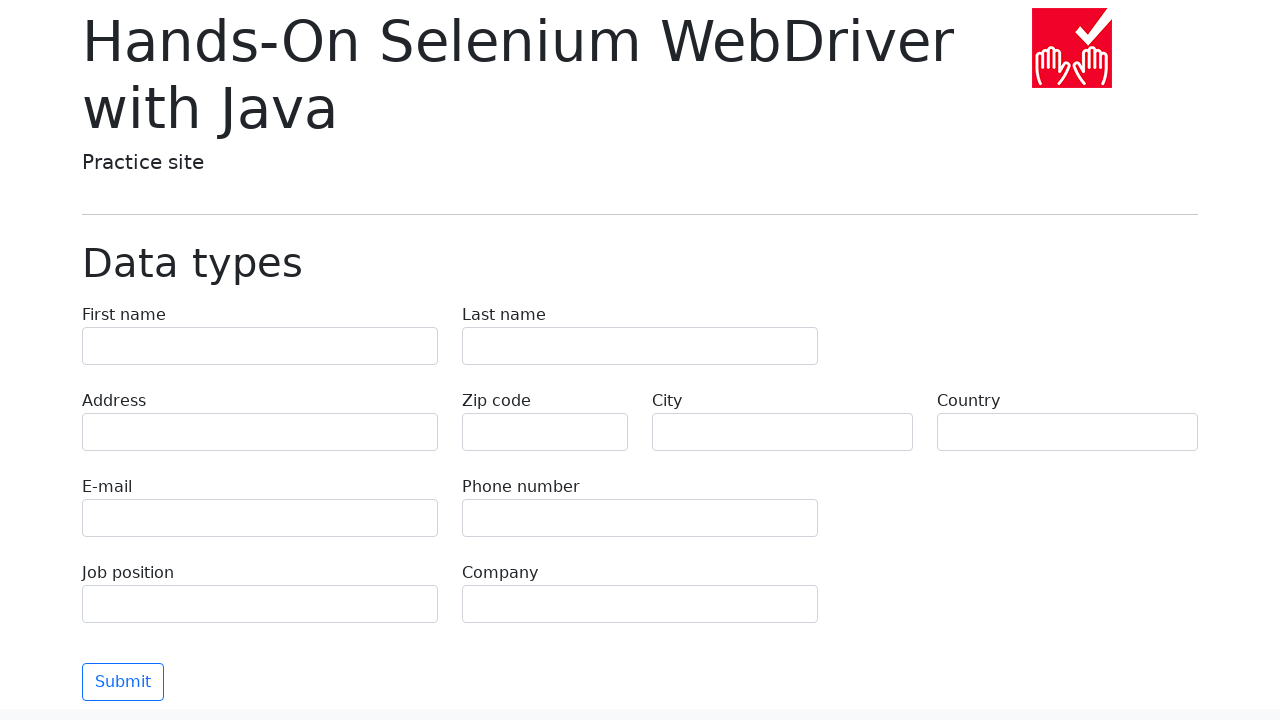

Filled first name field with 'Иван' on input[name='first-name']
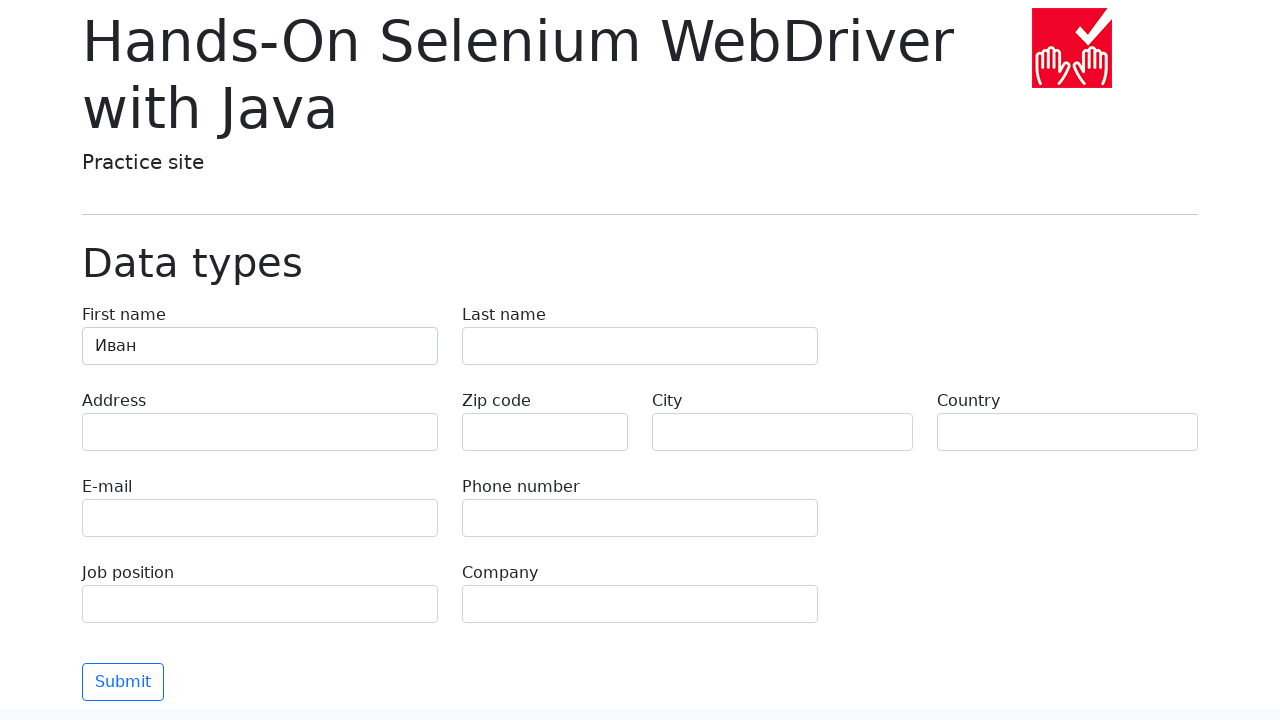

Filled last name field with 'Петров' on input[name='last-name']
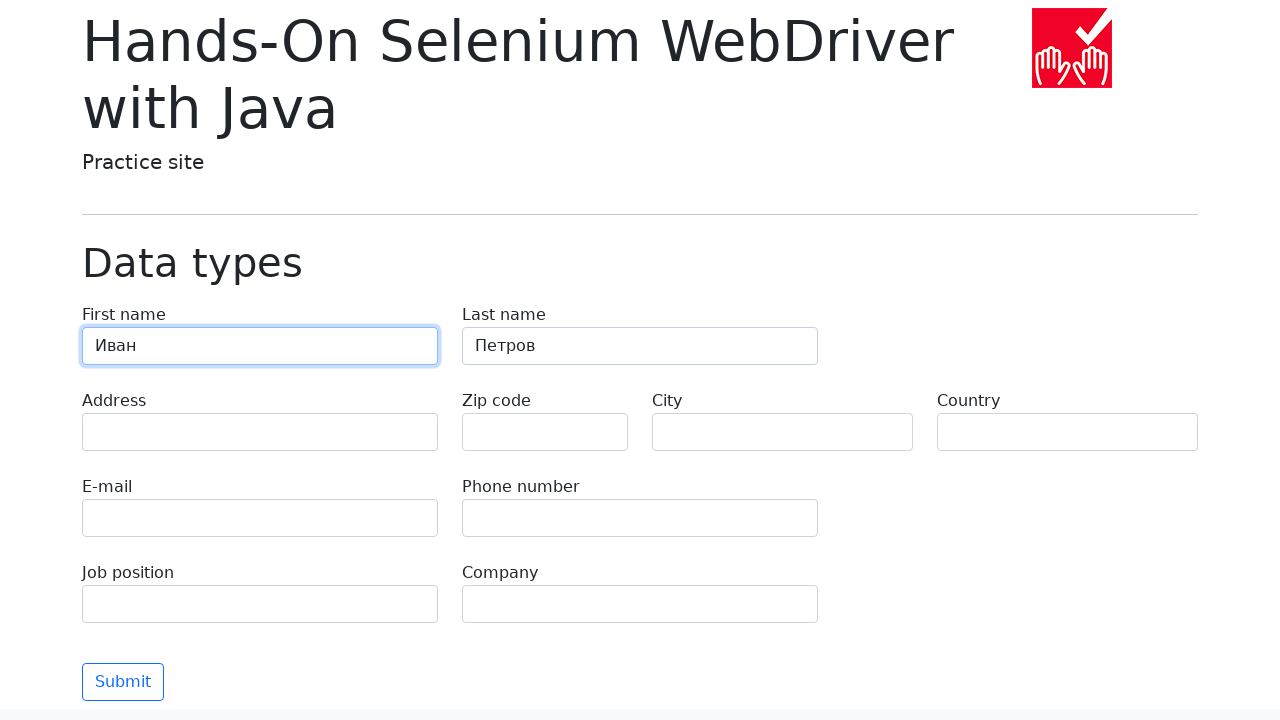

Filled address field with 'Ленина, 55-3' on input[name='address']
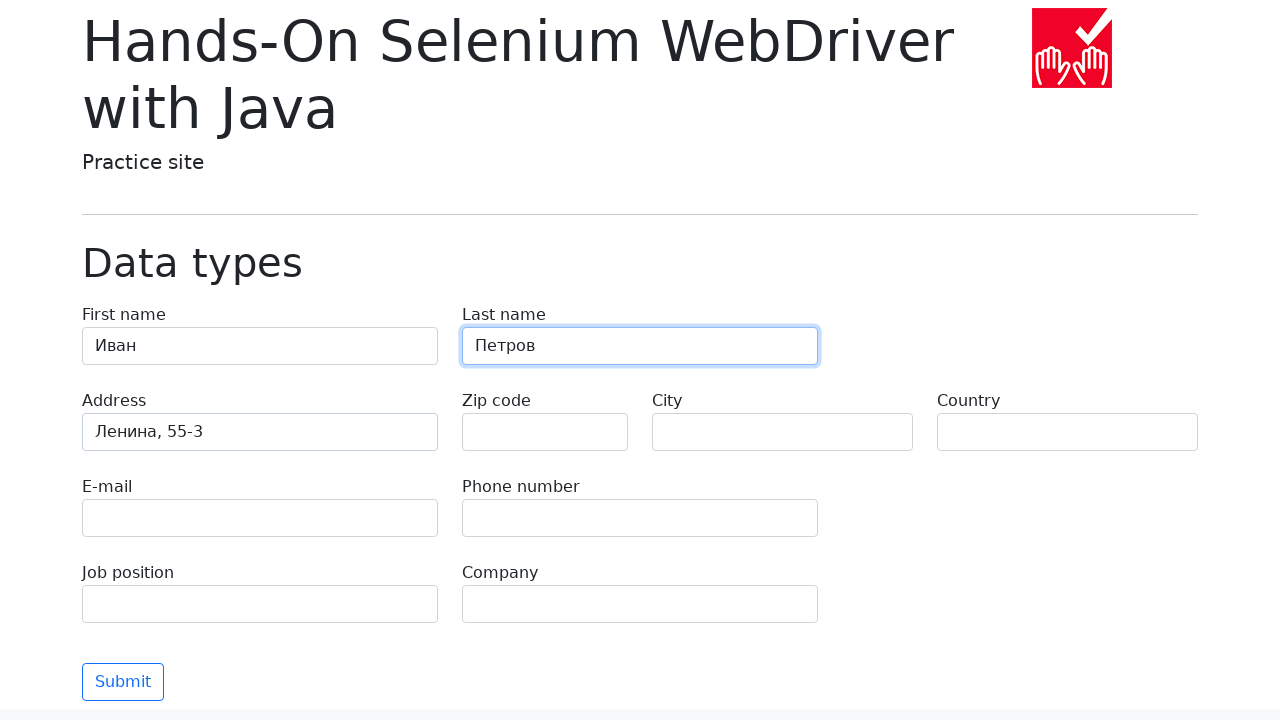

Filled email field with 'test@skypro.com' on input[name='e-mail']
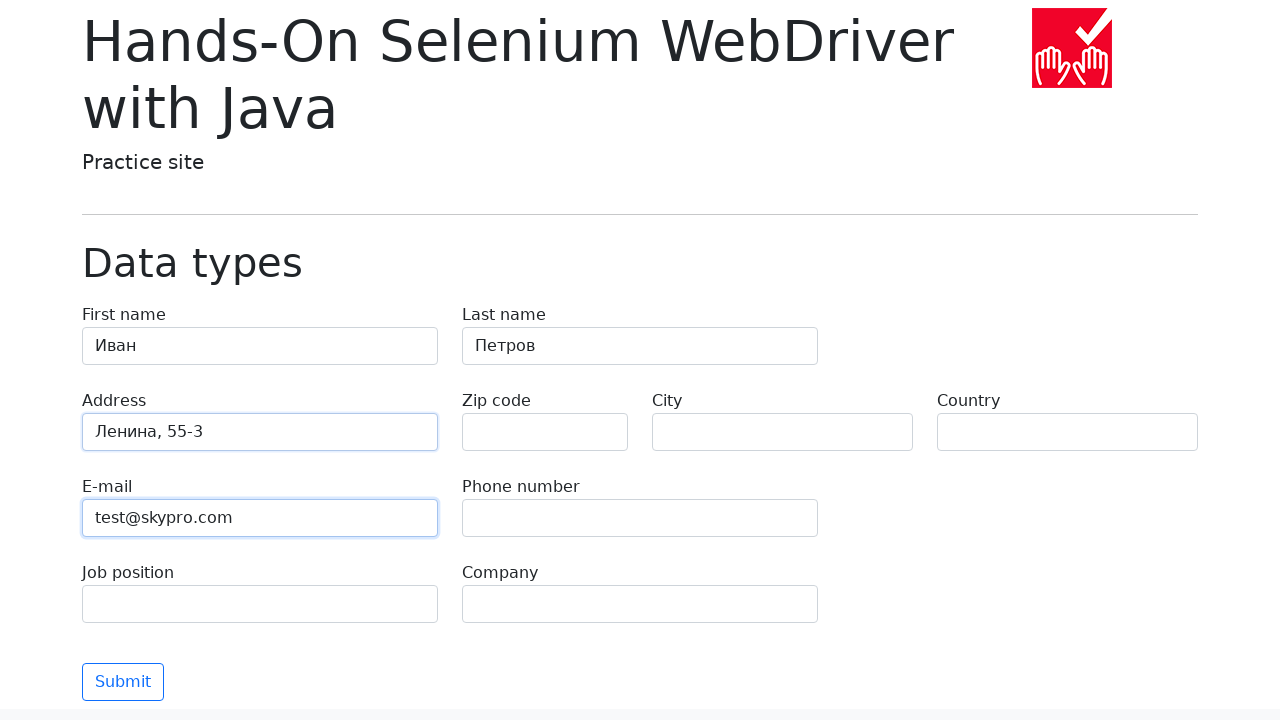

Filled phone field with '+7985899998787' on input[name='phone']
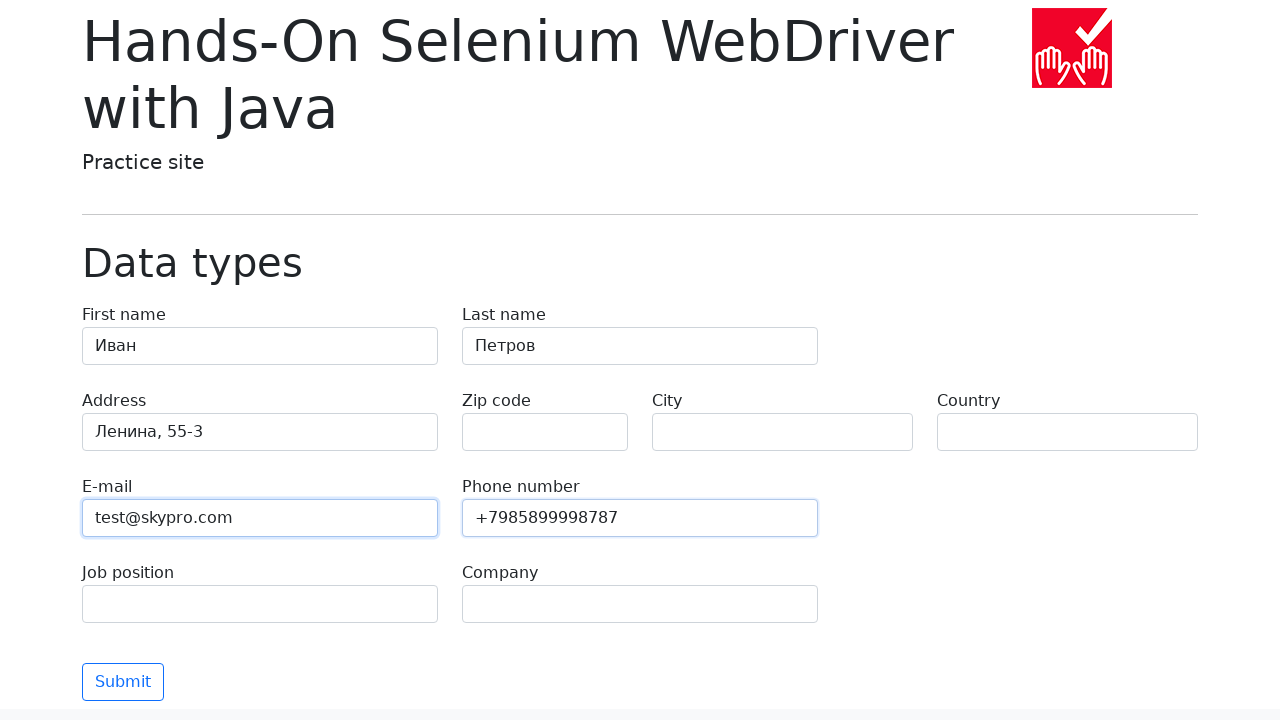

Filled city field with 'Москва' on input[name='city']
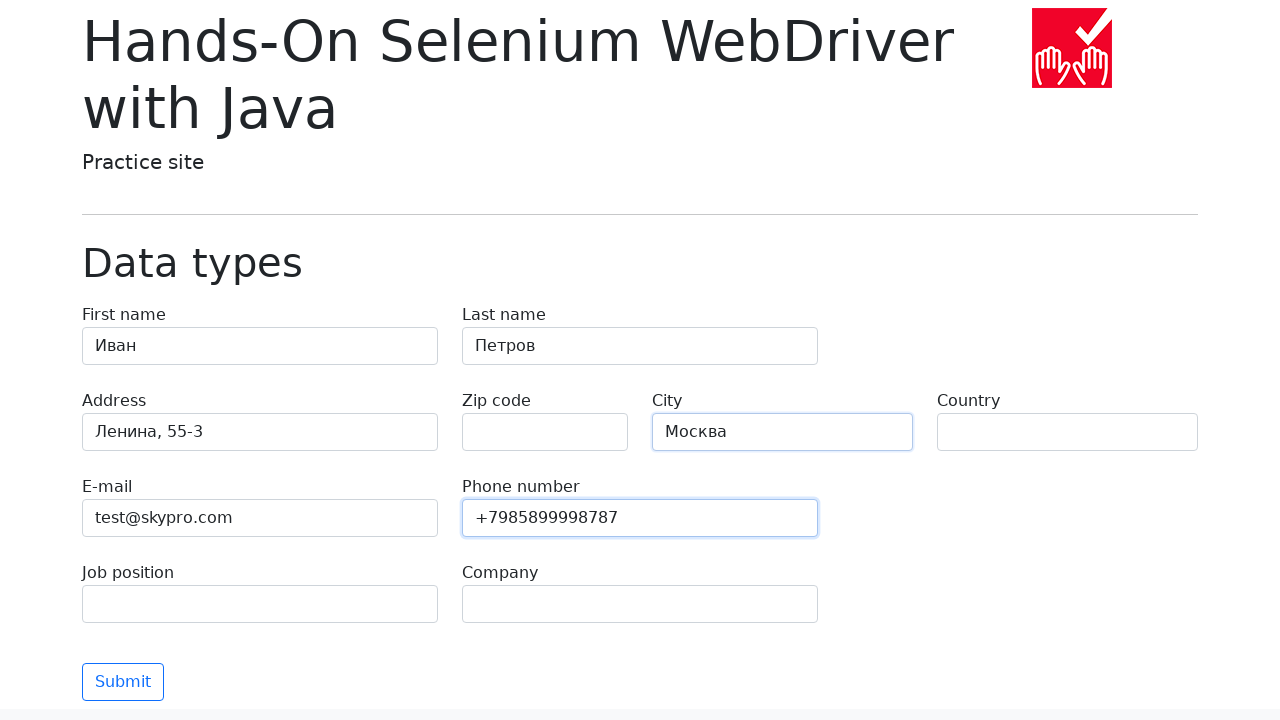

Filled country field with 'Россия' on input[name='country']
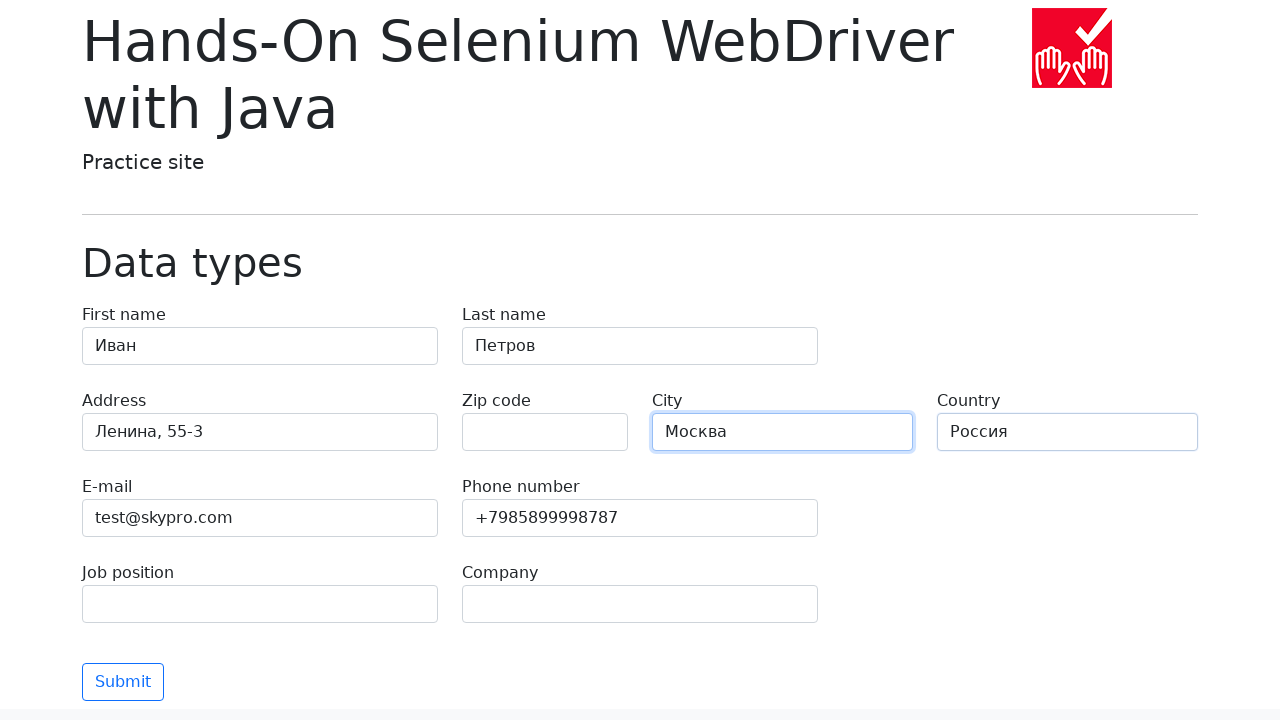

Filled job position field with 'QA' on input[name='job-position']
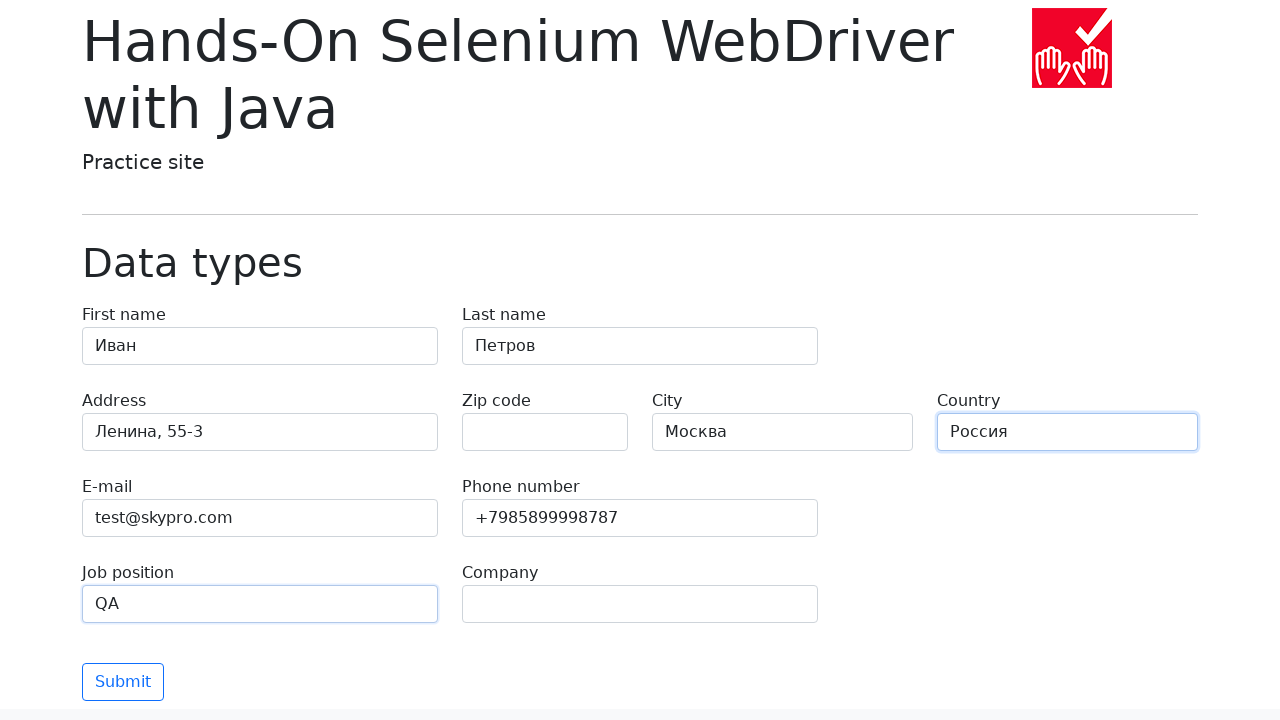

Filled company field with 'SkyPro' on input[name='company']
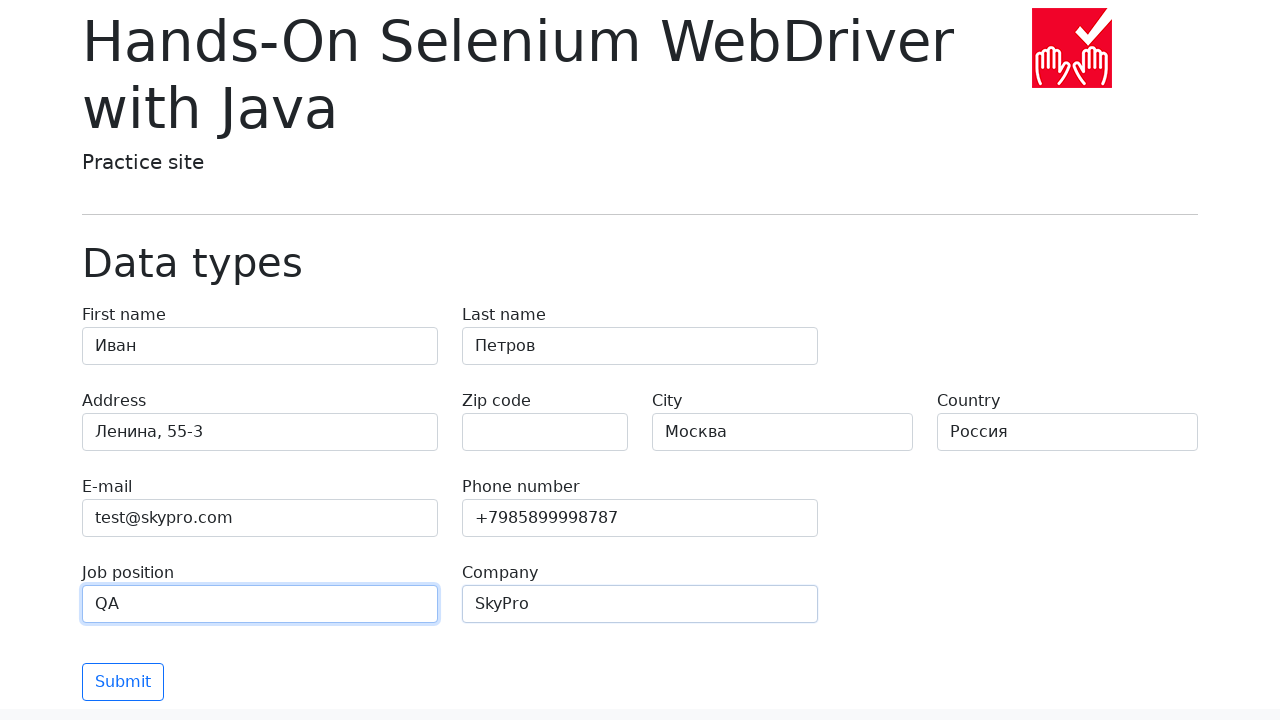

Clicked submit button to submit the form at (123, 682) on button[type='submit']
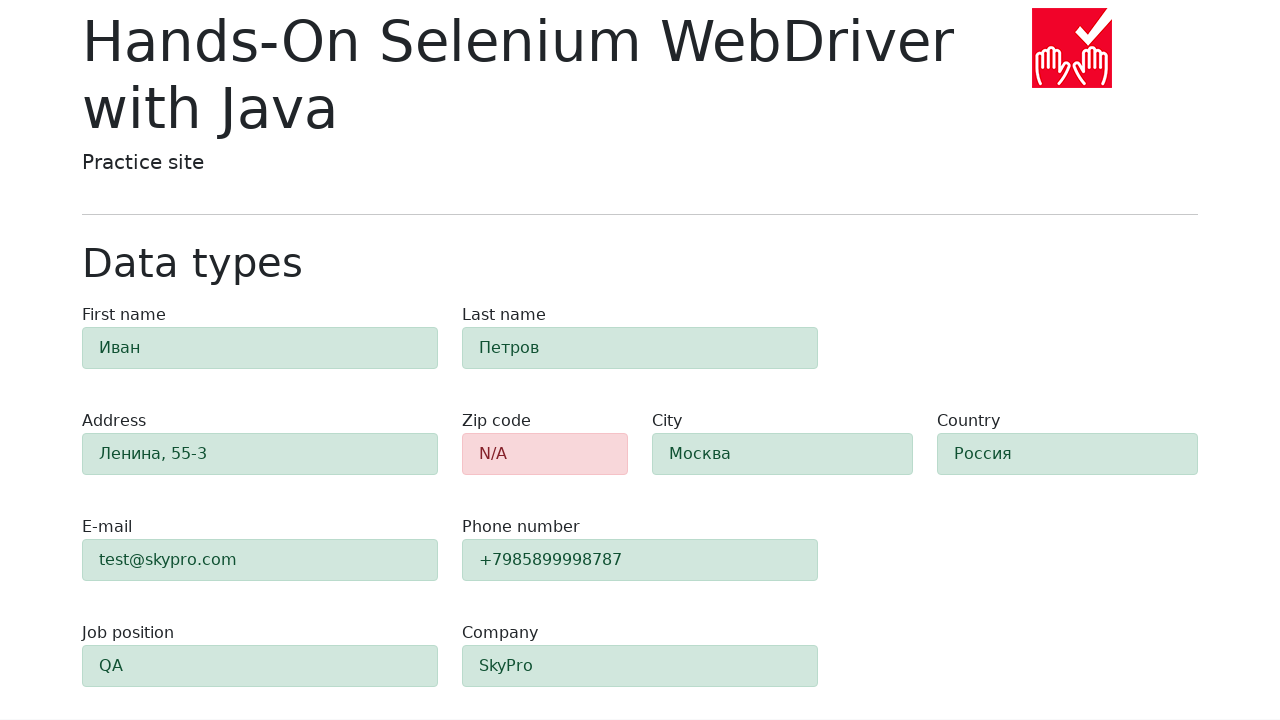

Waited for zip-code field to be present in the DOM
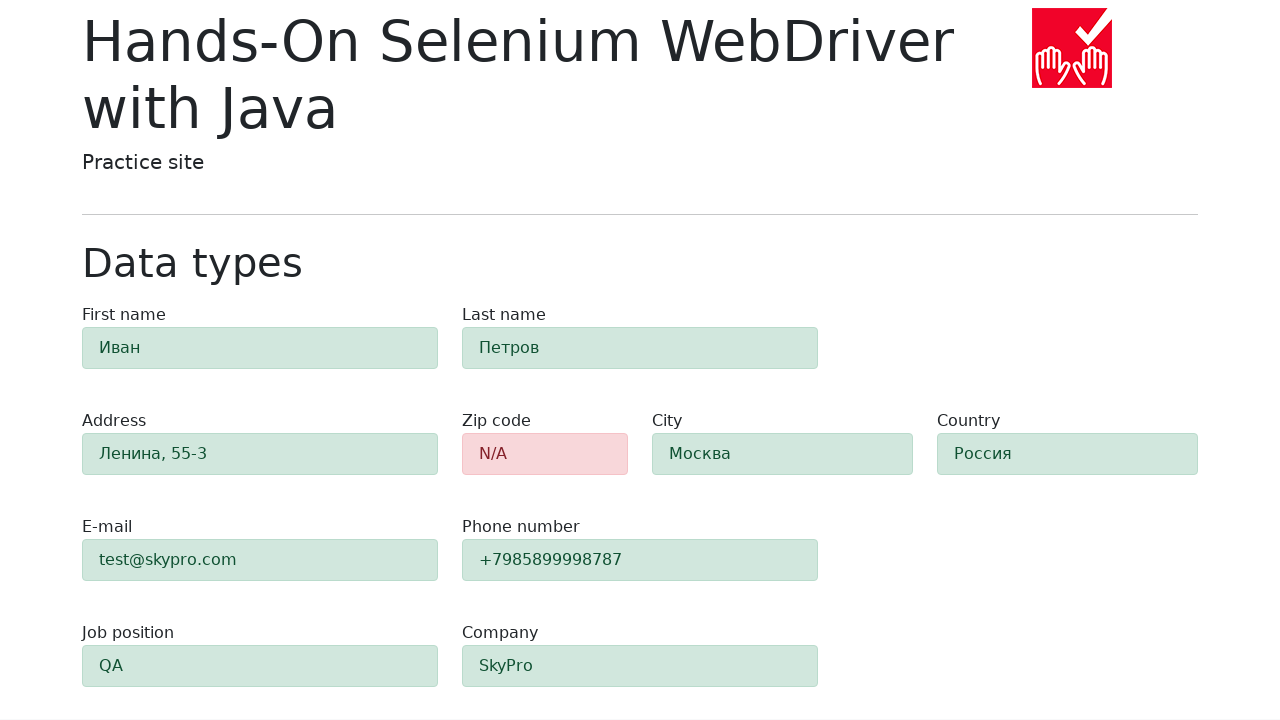

Located zip-code field for validation check
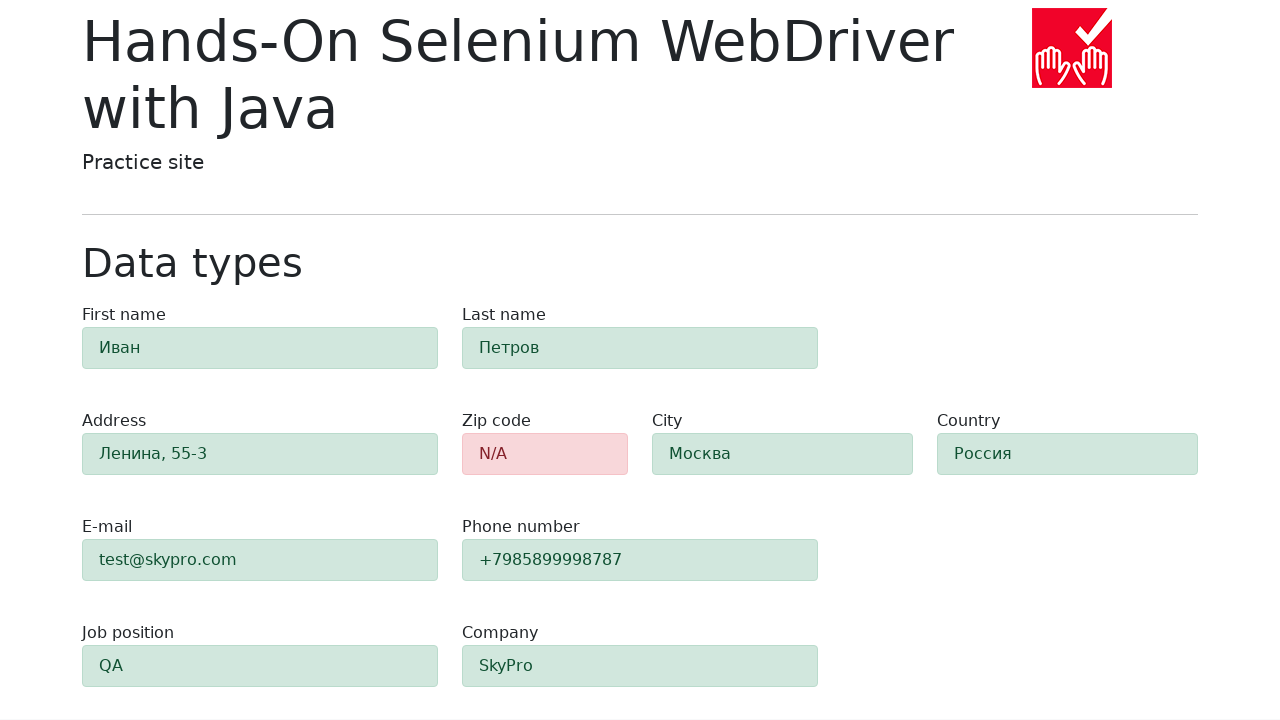

Verified zip-code field is highlighted with alert-danger class (red error)
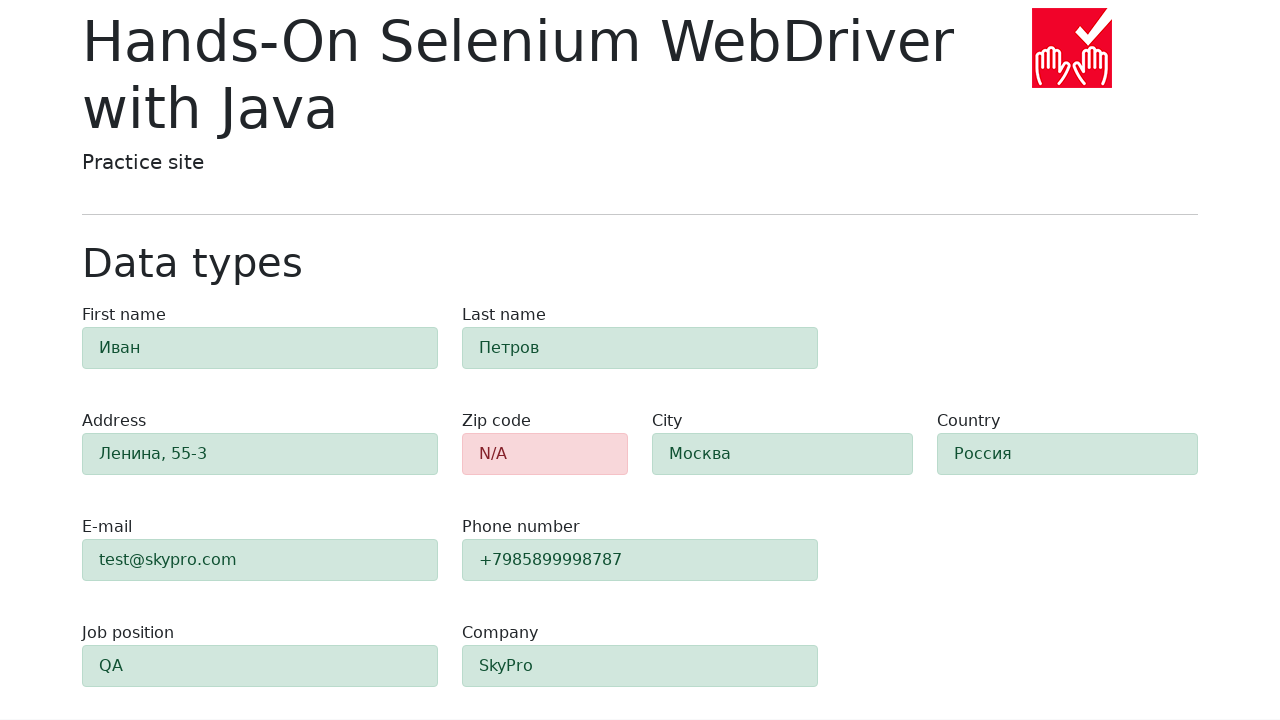

Verified field 'first-name' has alert-success class (validated successfully)
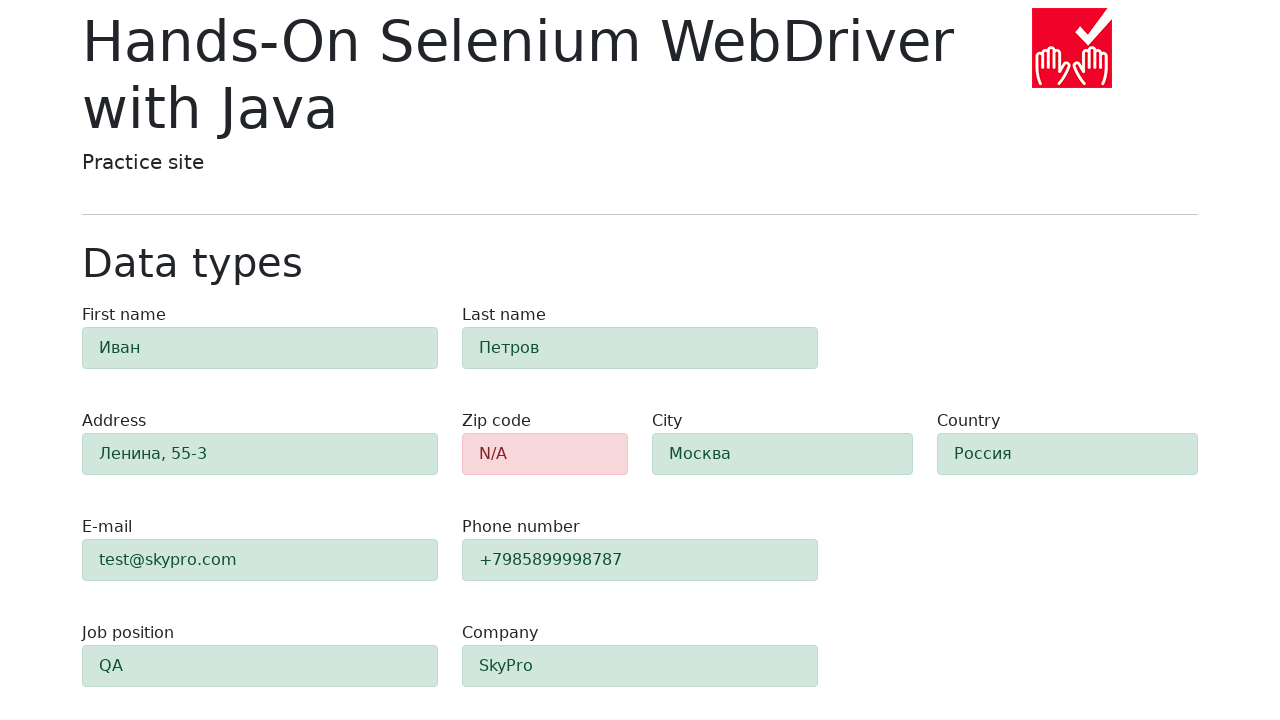

Verified field 'last-name' has alert-success class (validated successfully)
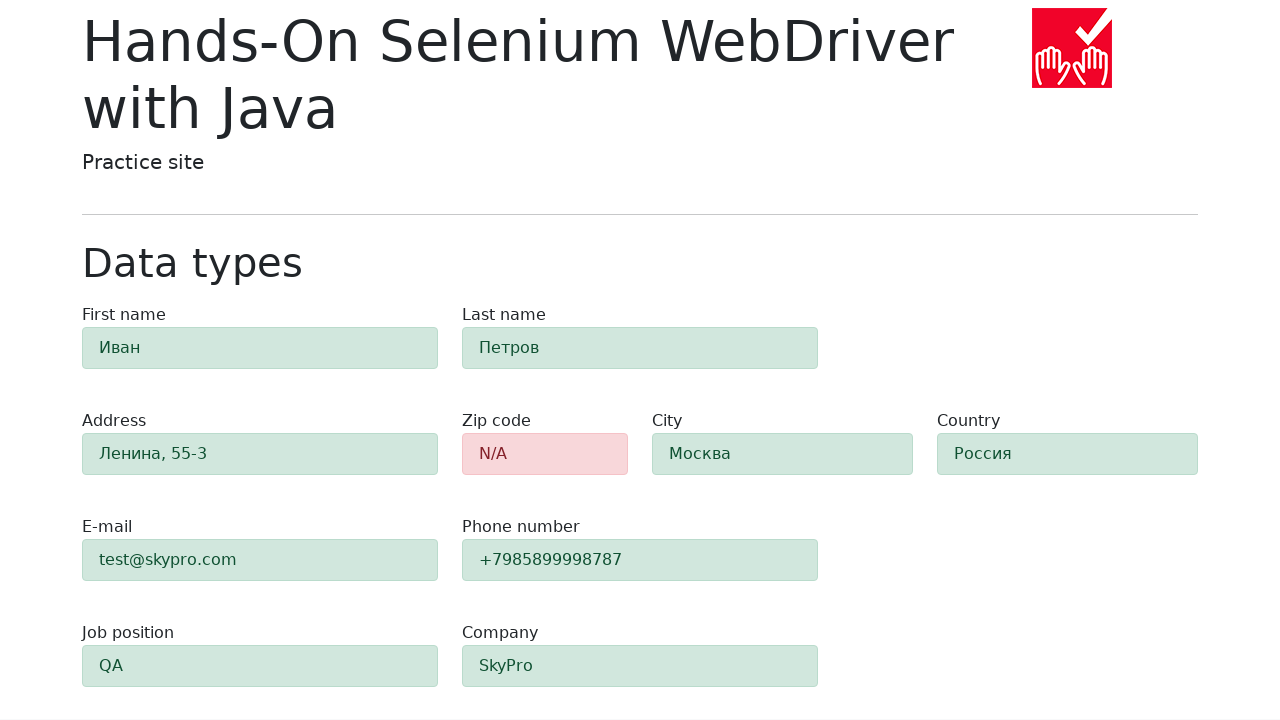

Verified field 'address' has alert-success class (validated successfully)
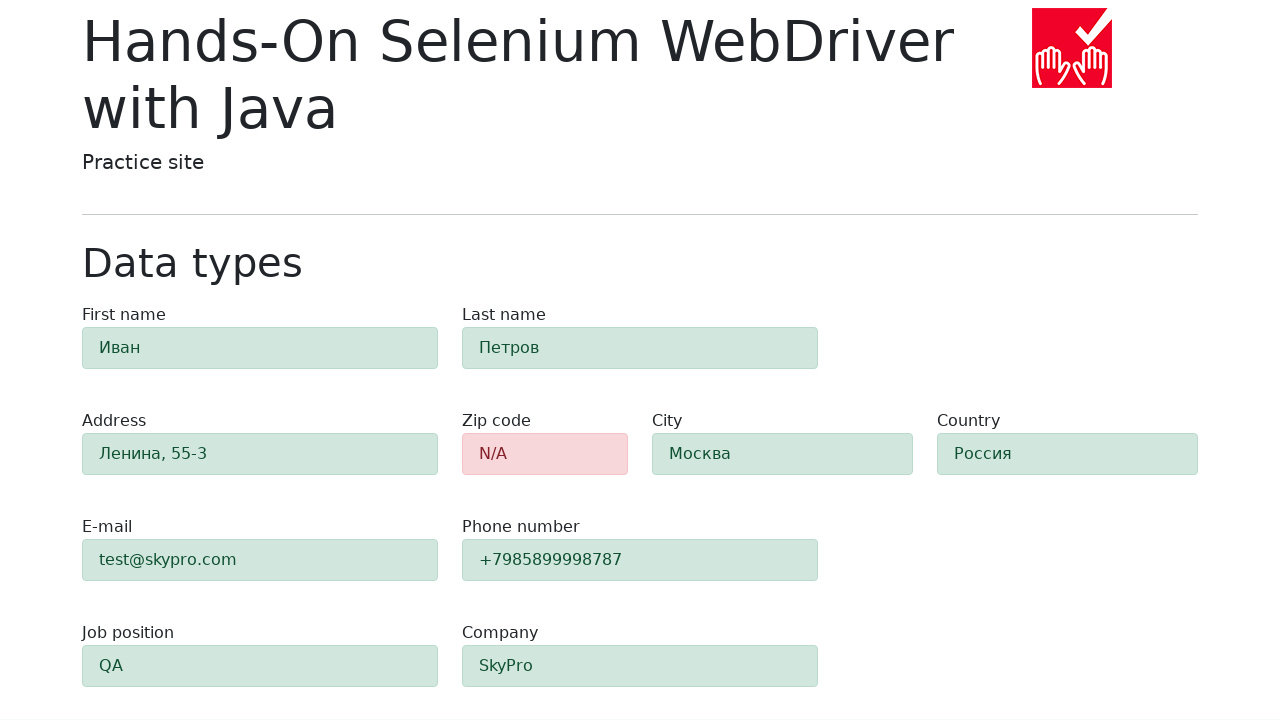

Verified field 'e-mail' has alert-success class (validated successfully)
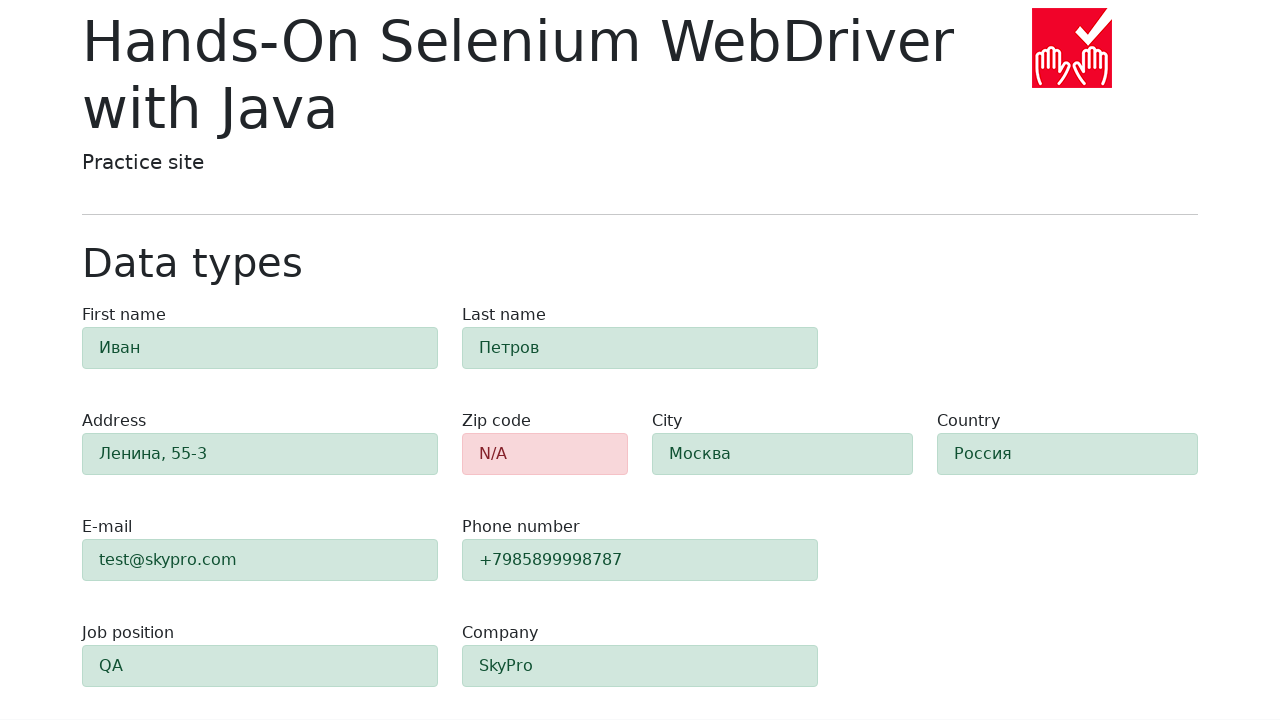

Verified field 'phone' has alert-success class (validated successfully)
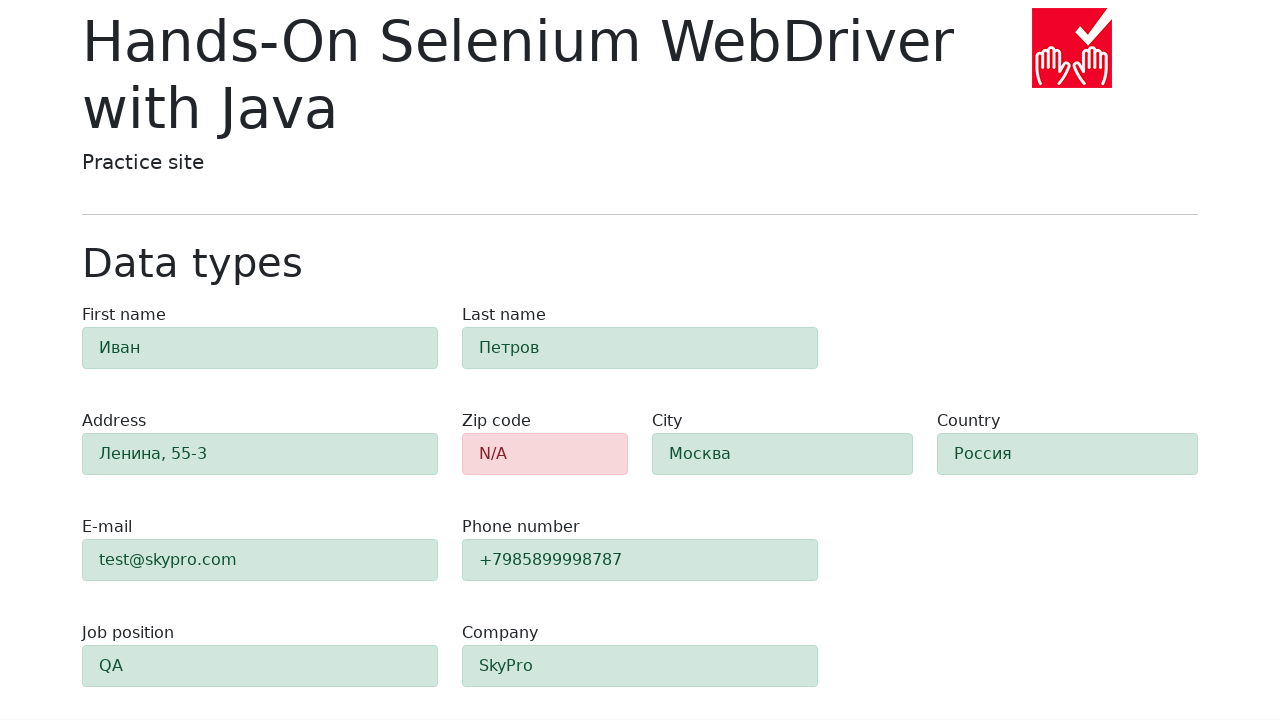

Verified field 'city' has alert-success class (validated successfully)
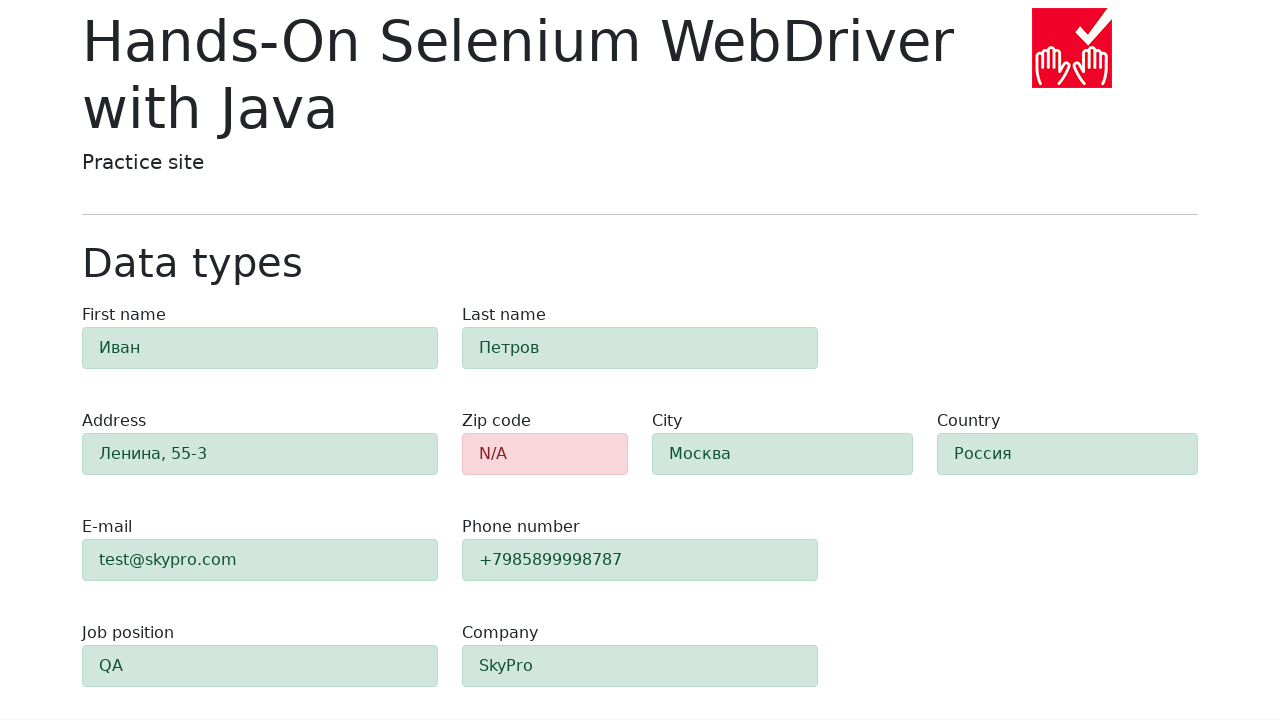

Verified field 'country' has alert-success class (validated successfully)
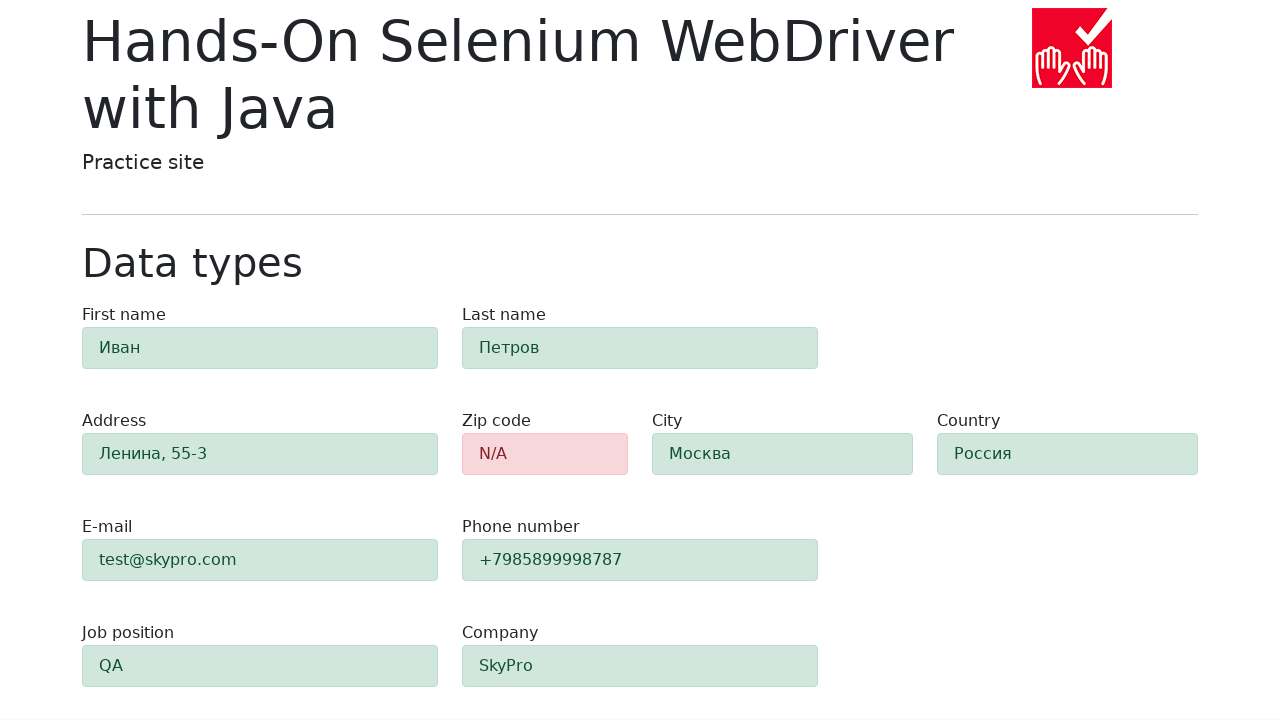

Verified field 'job-position' has alert-success class (validated successfully)
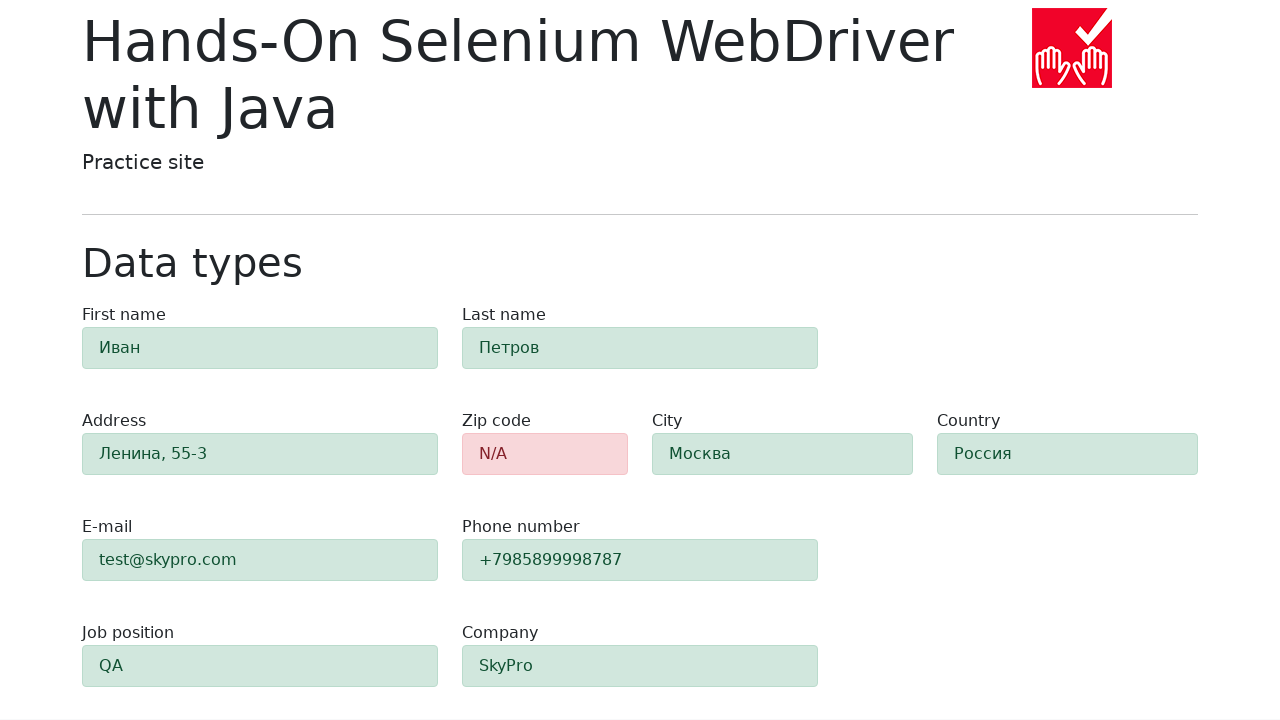

Verified field 'company' has alert-success class (validated successfully)
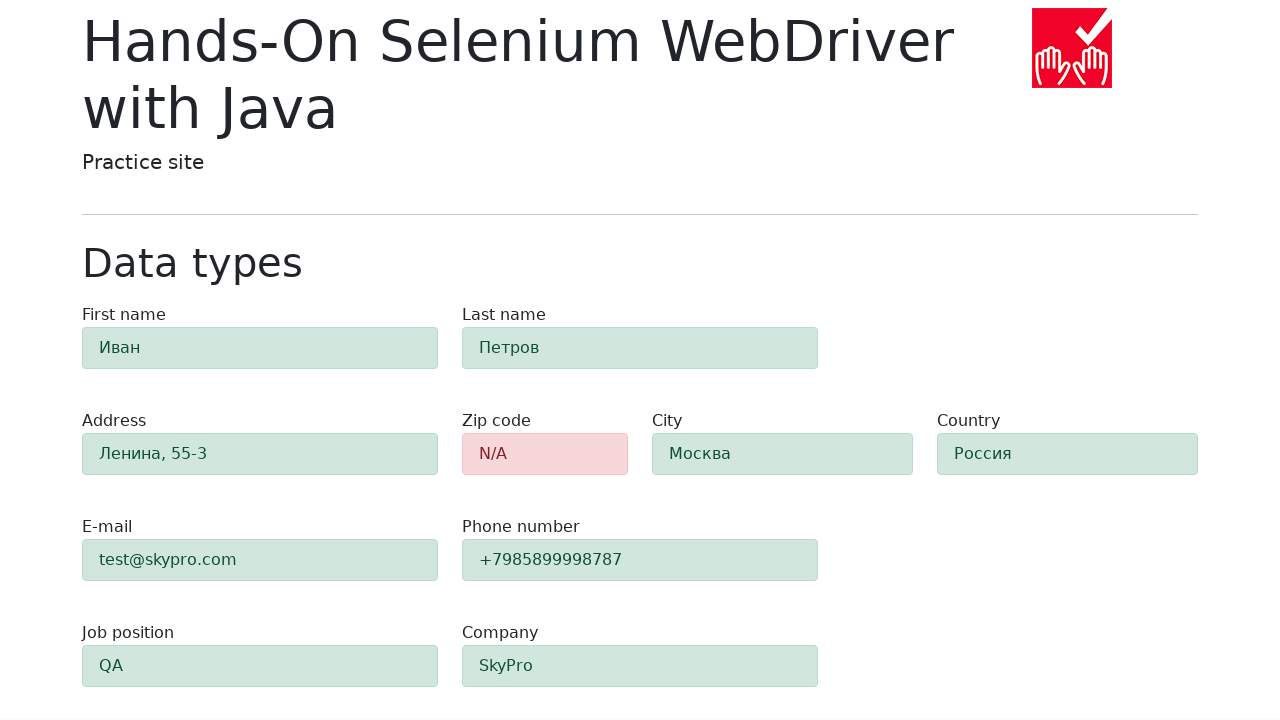

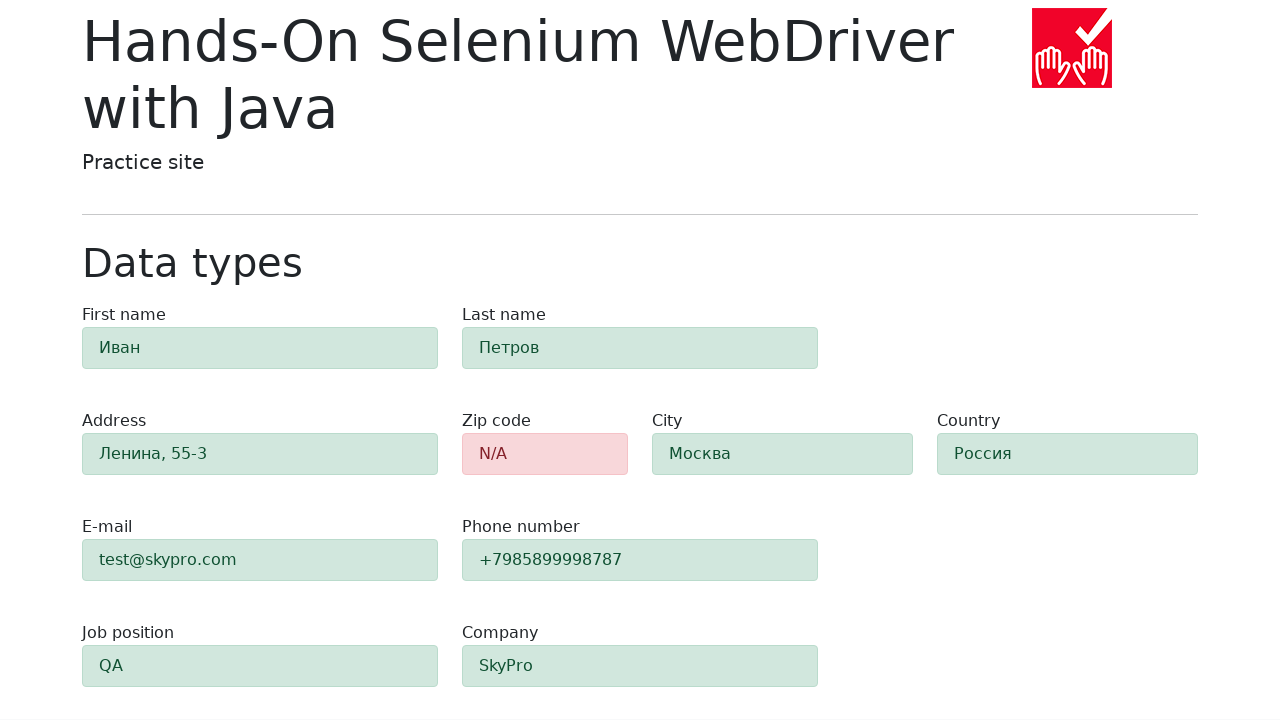